Tests selecting an option from a dropdown by value attribute and verifies the selection was successful

Starting URL: https://the-internet.herokuapp.com/dropdown

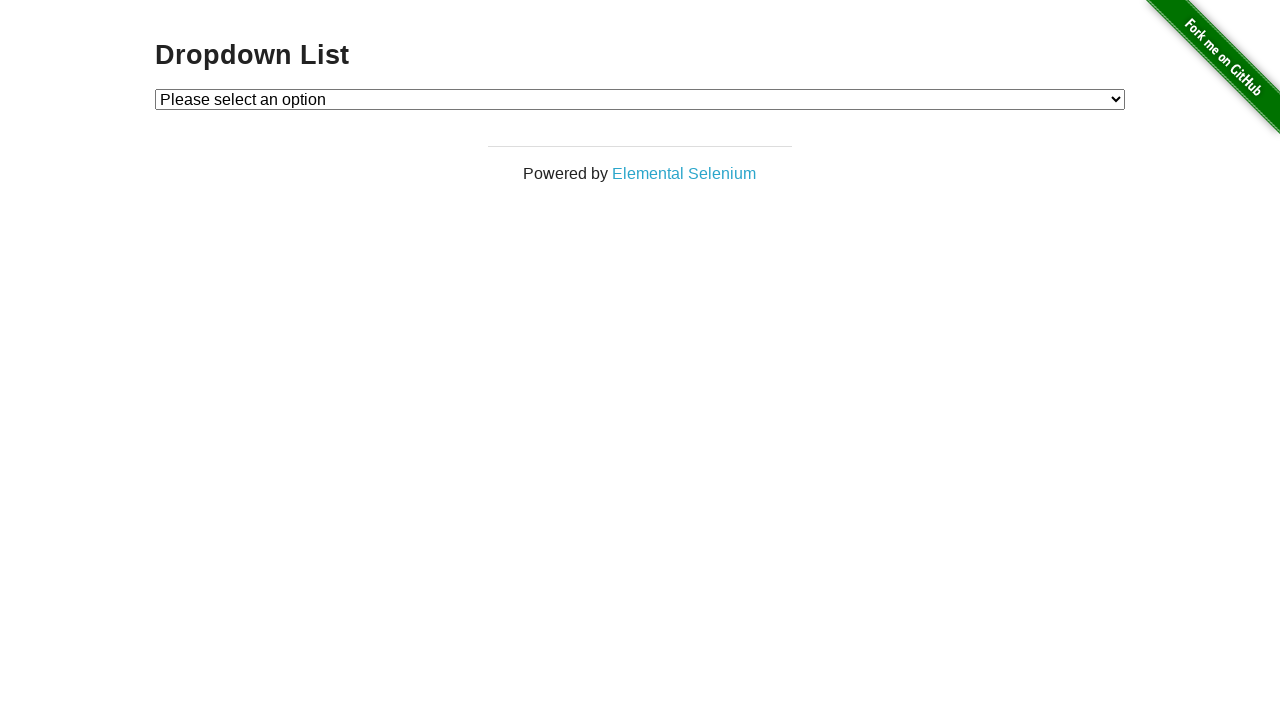

Navigated to dropdown page at https://the-internet.herokuapp.com/dropdown
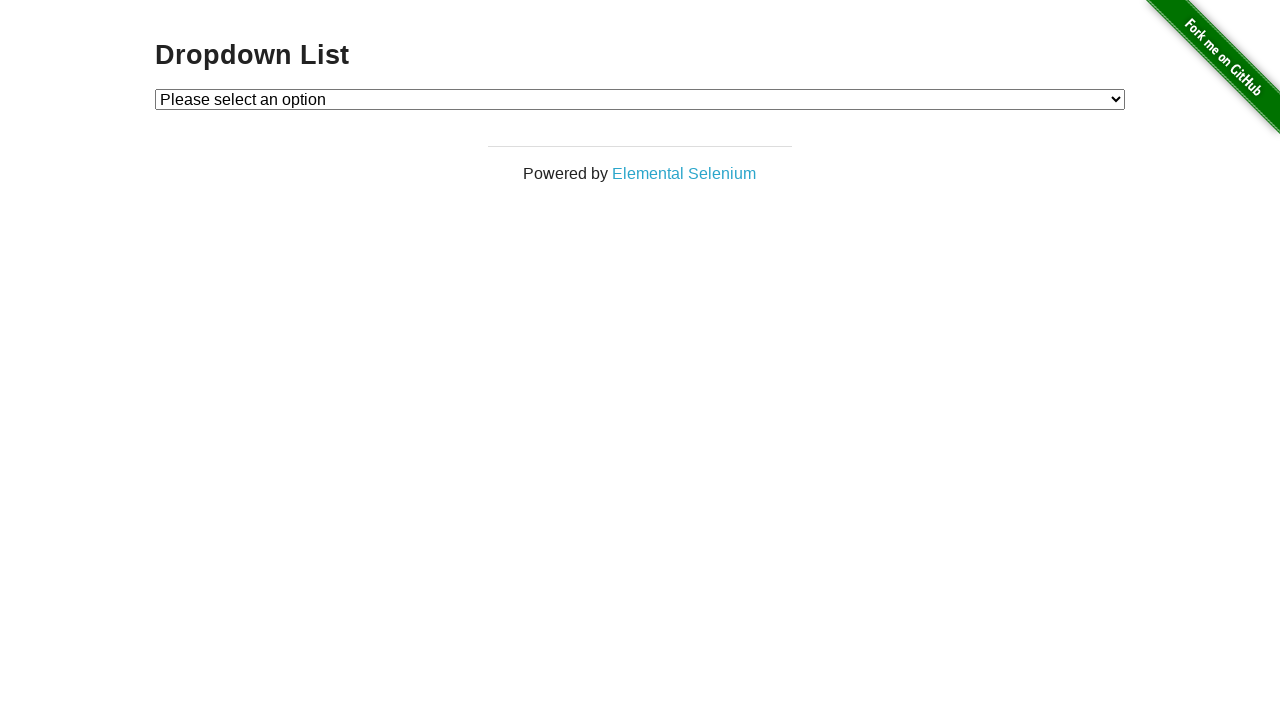

Selected option with value '2' from dropdown on #dropdown
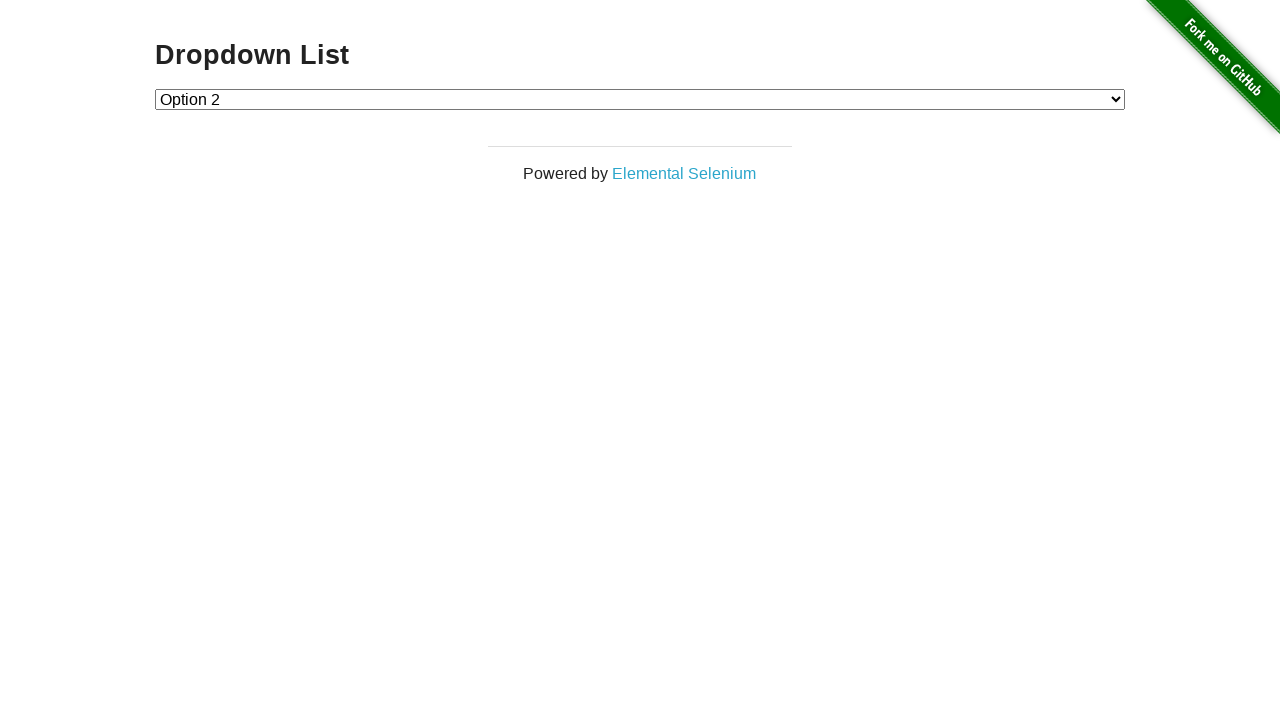

Retrieved text content of selected dropdown option
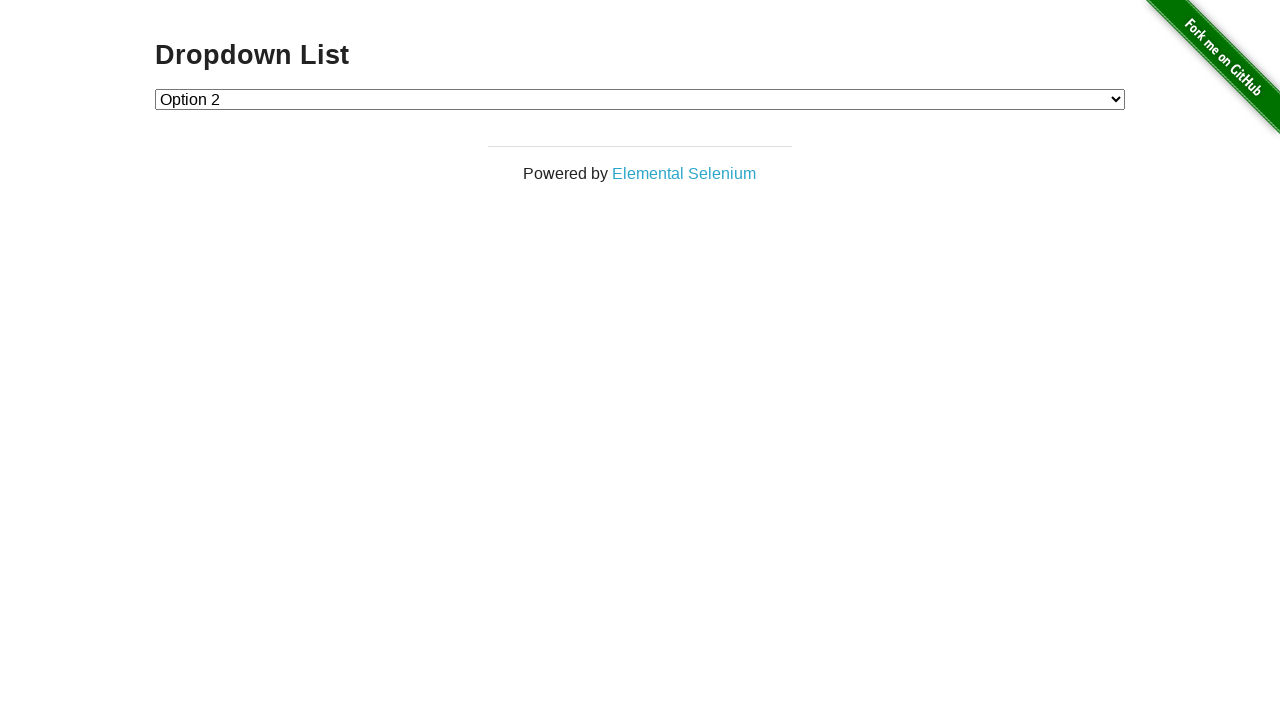

Verified that selected option contains 'Option 2'
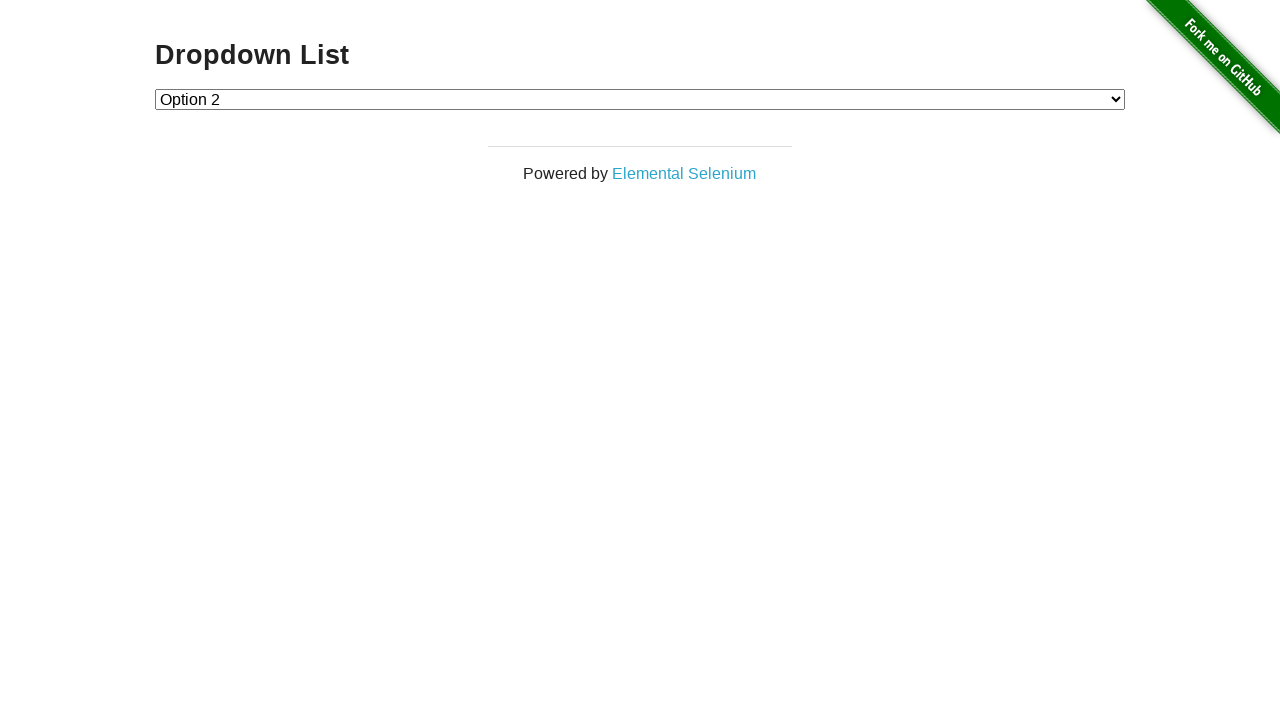

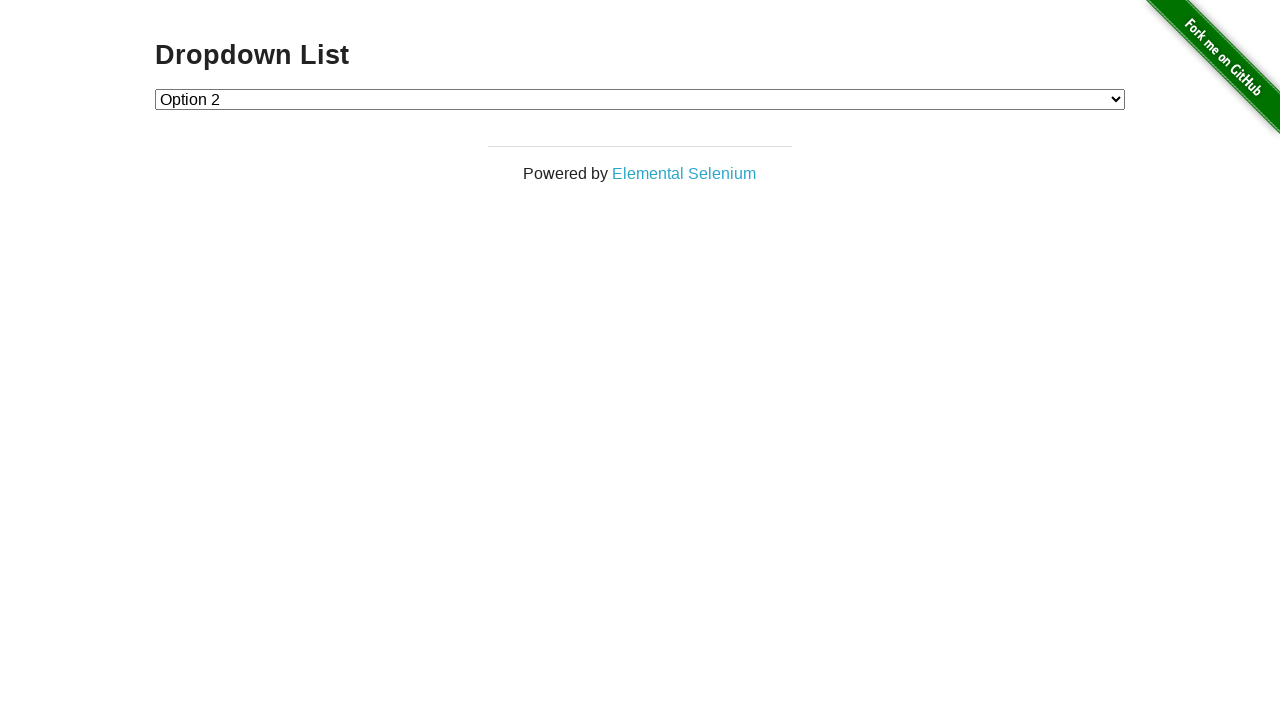